Tests the Ideas footer link by clicking it and verifying navigation to /ideas page

Starting URL: https://scratch.mit.edu

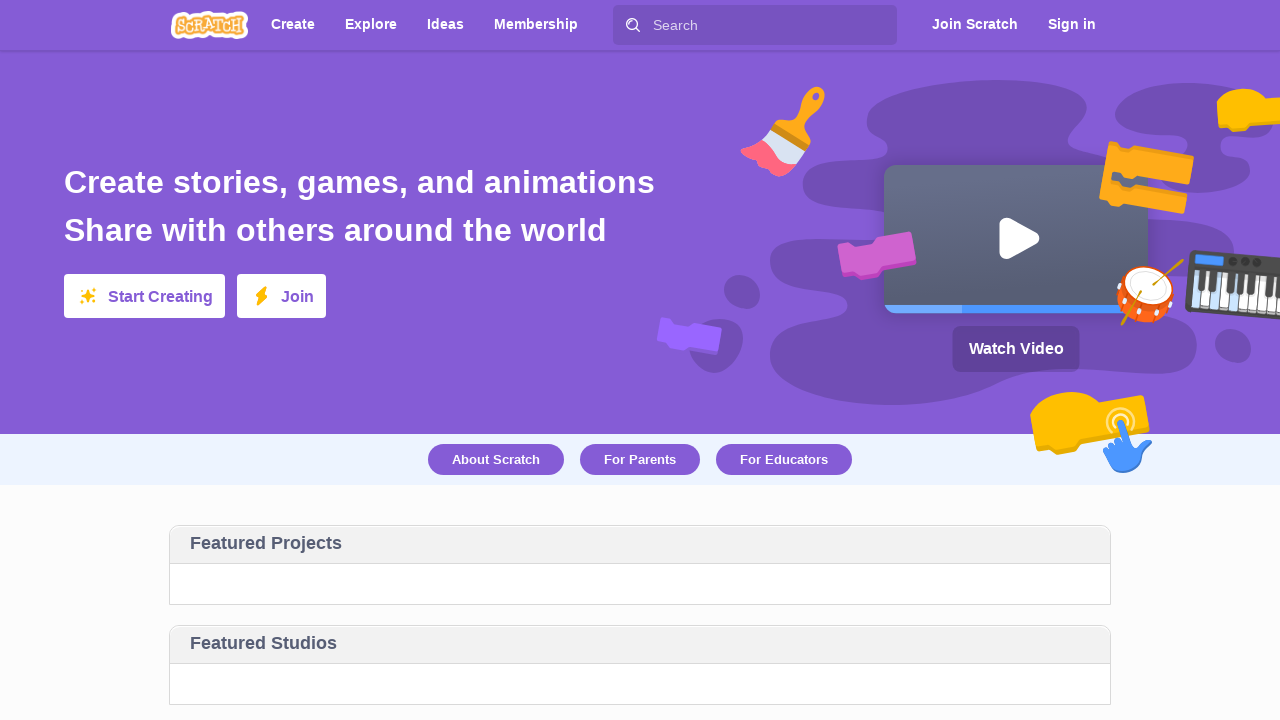

Waited for Scratch homepage to load - verified main tagline is visible
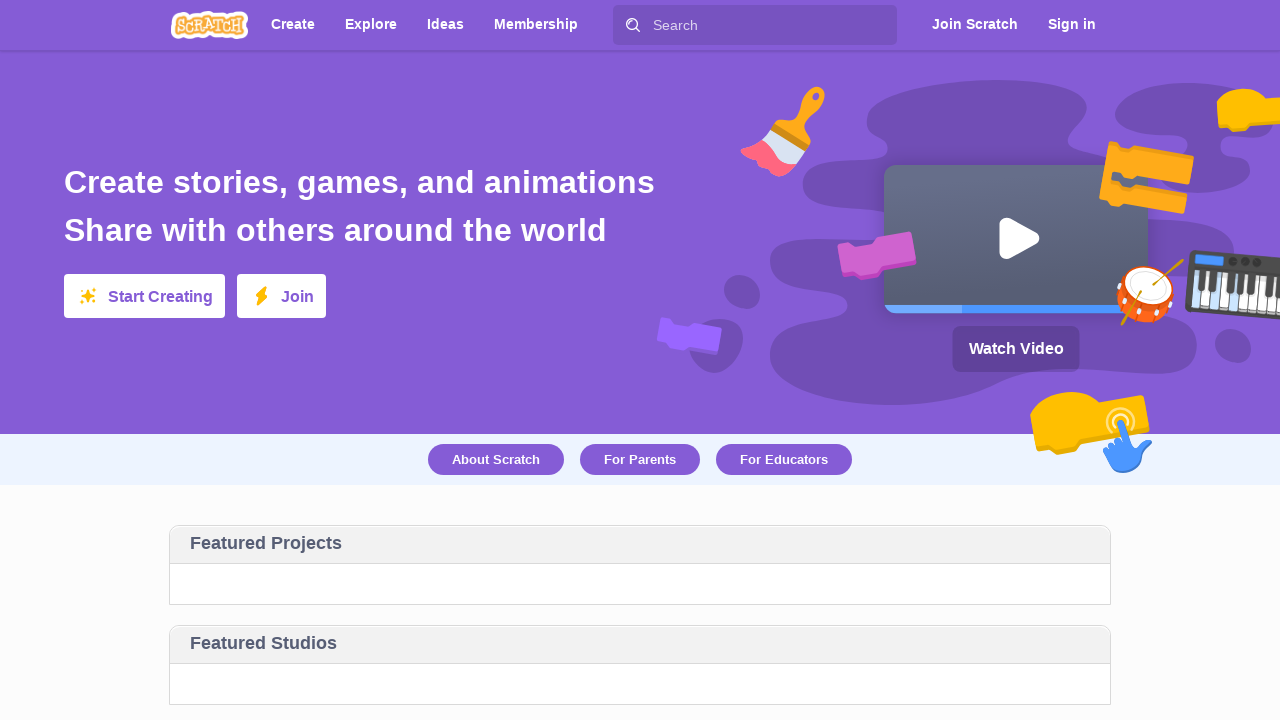

Clicked Ideas link in footer at (446, 24) on text=Ideas
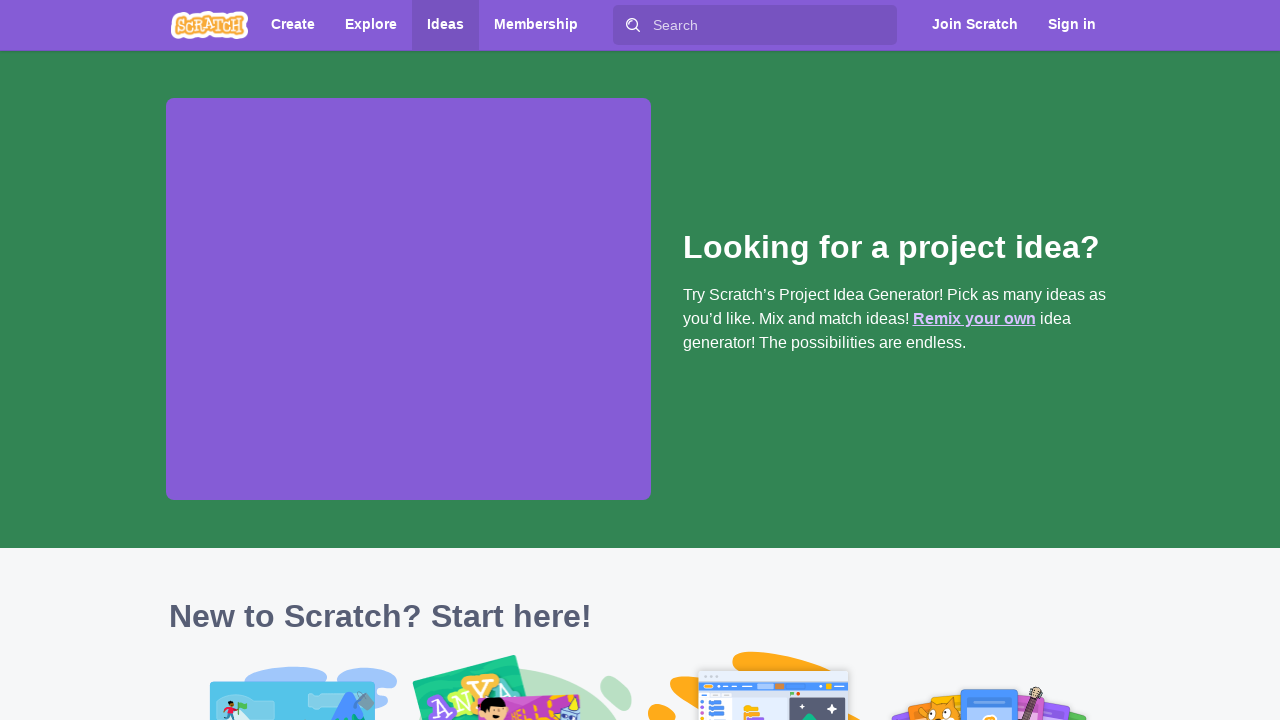

Verified navigation to /ideas page - URL contains /ideas
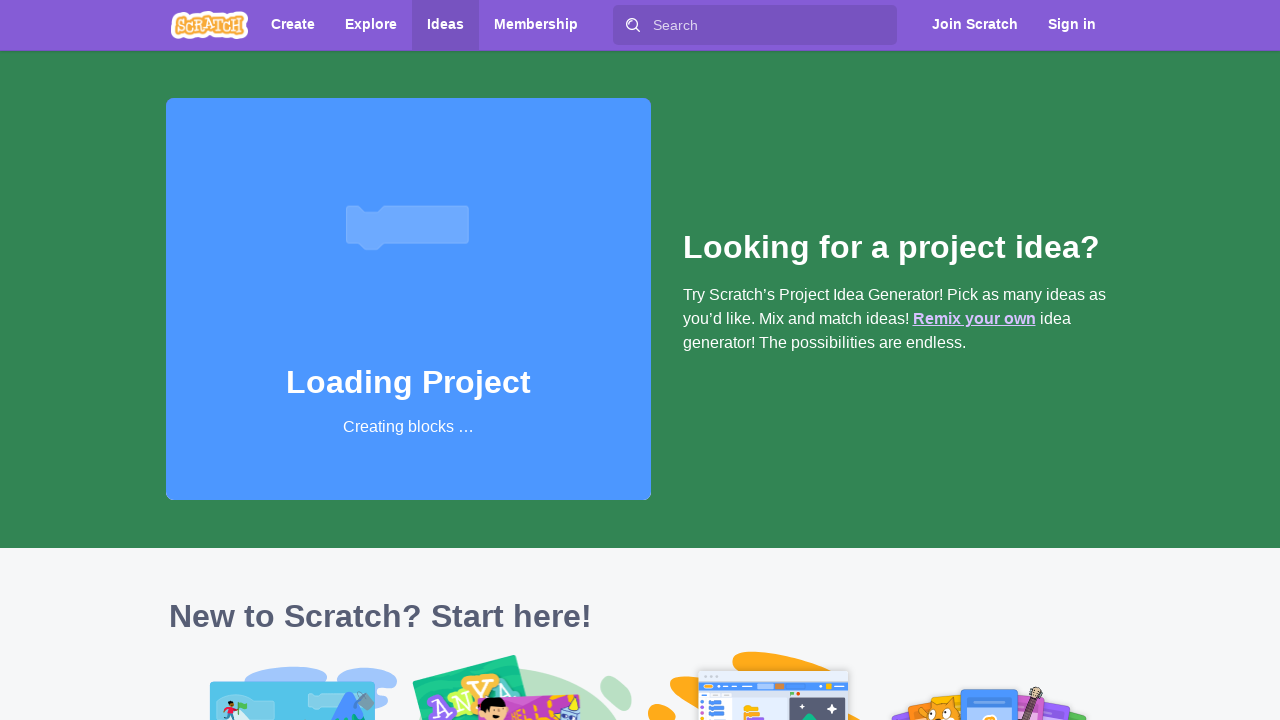

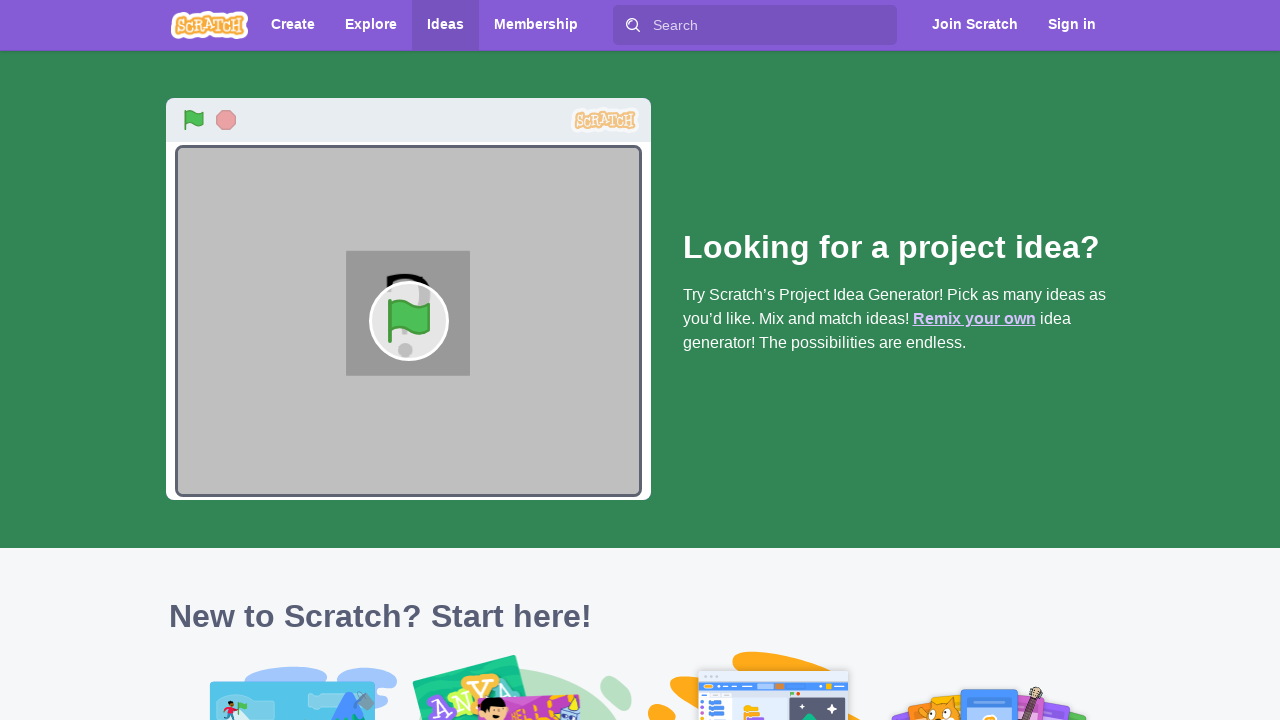